Tests the text input functionality on UI Testing Playground by entering a new button name and verifying the button text updates accordingly

Starting URL: http://uitestingplayground.com/textinput

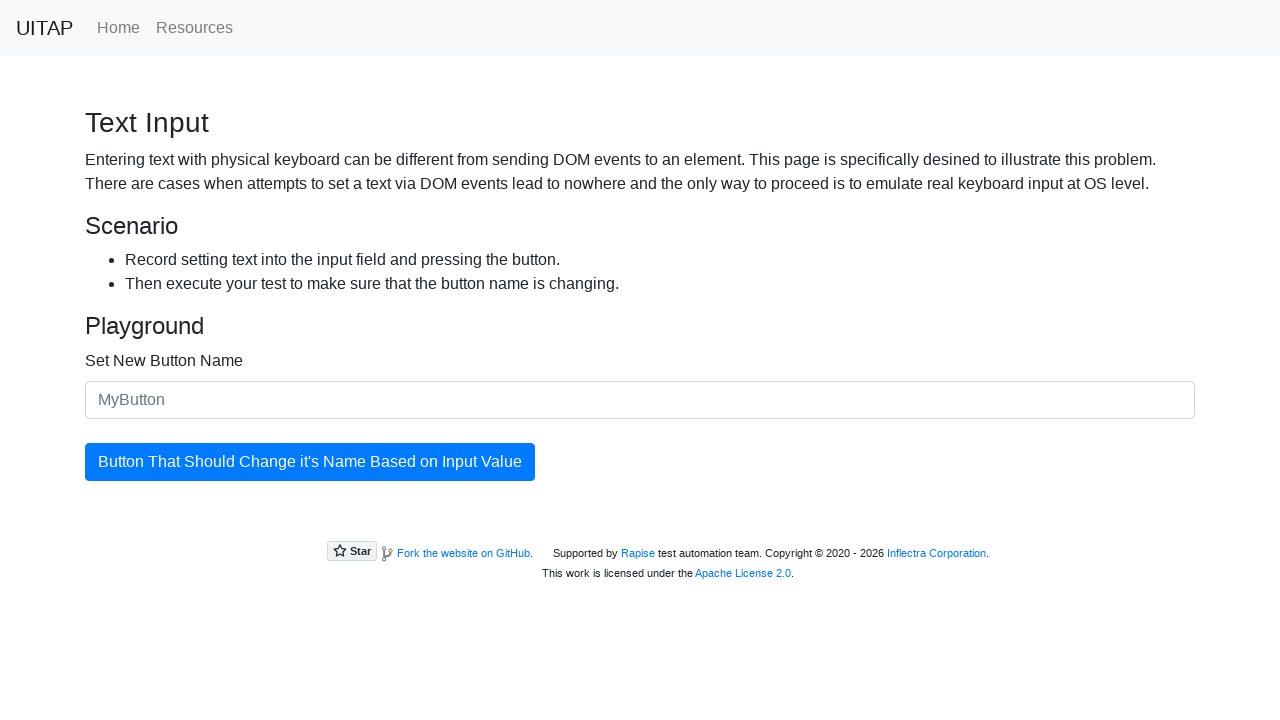

Filled text input field with 'Skypro' as new button name on #newButtonName
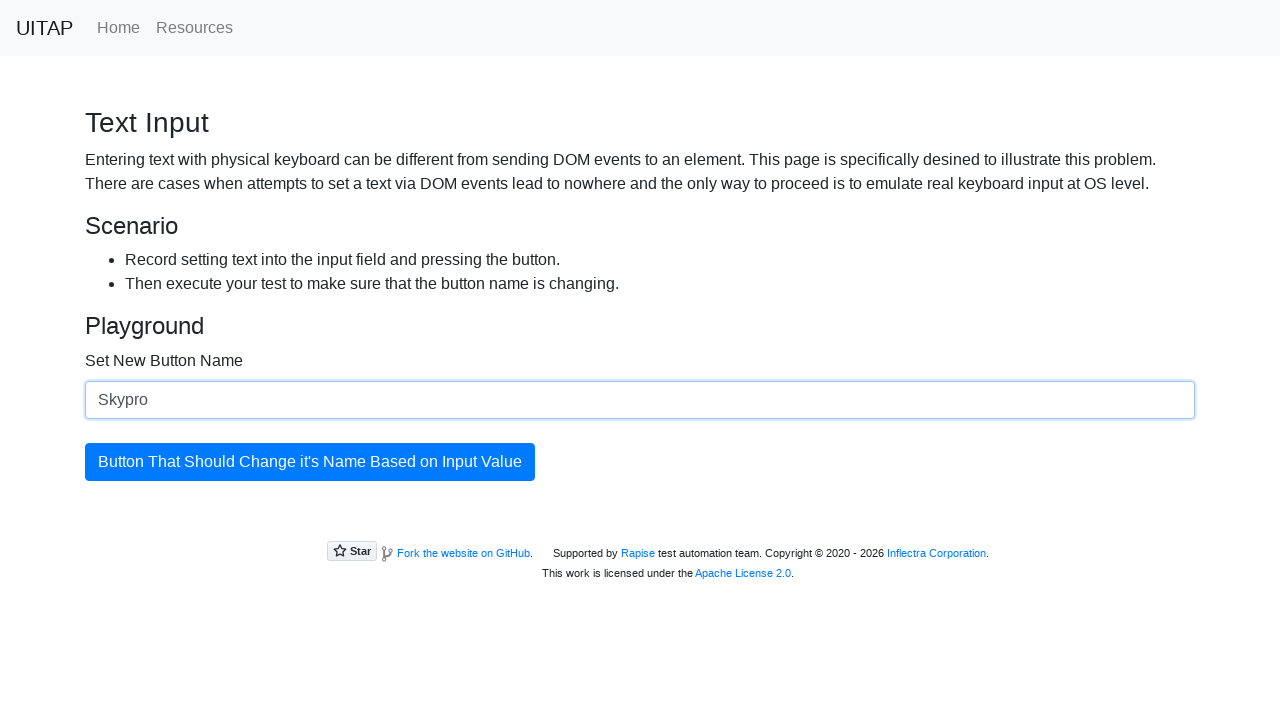

Clicked the updating button to apply the new text at (310, 462) on #updatingButton
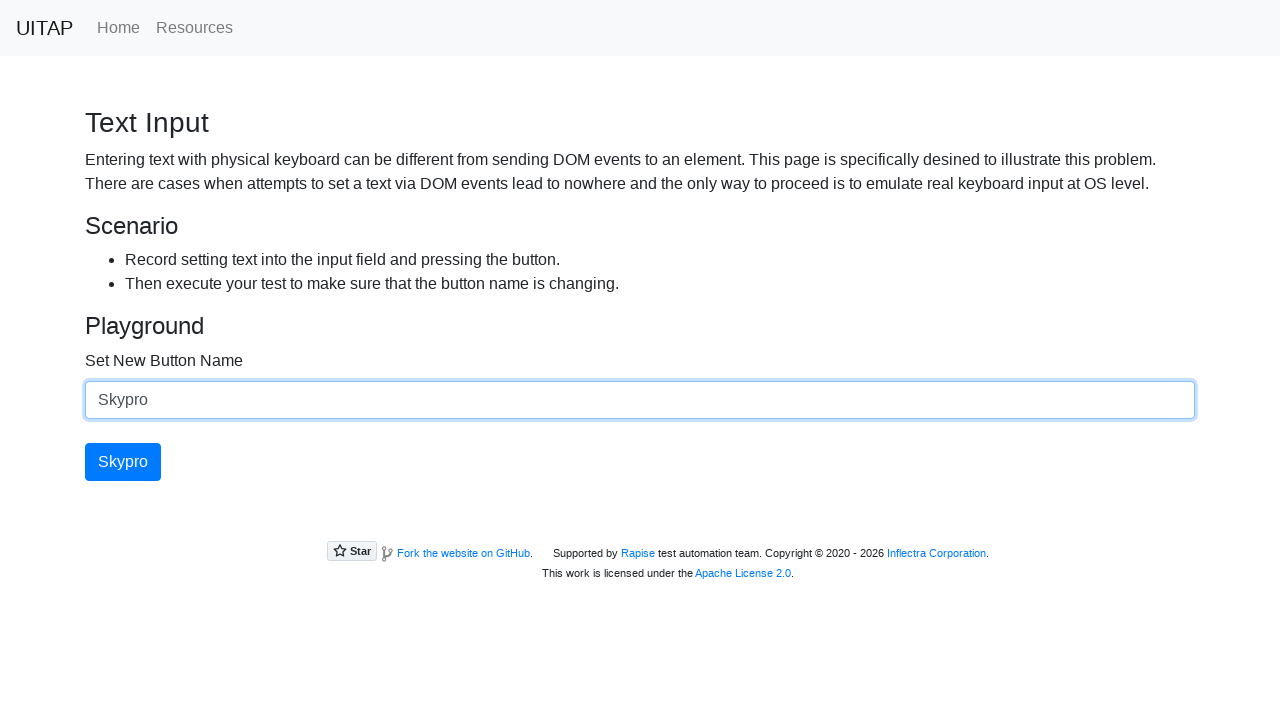

Verified that button text has updated to 'Skypro'
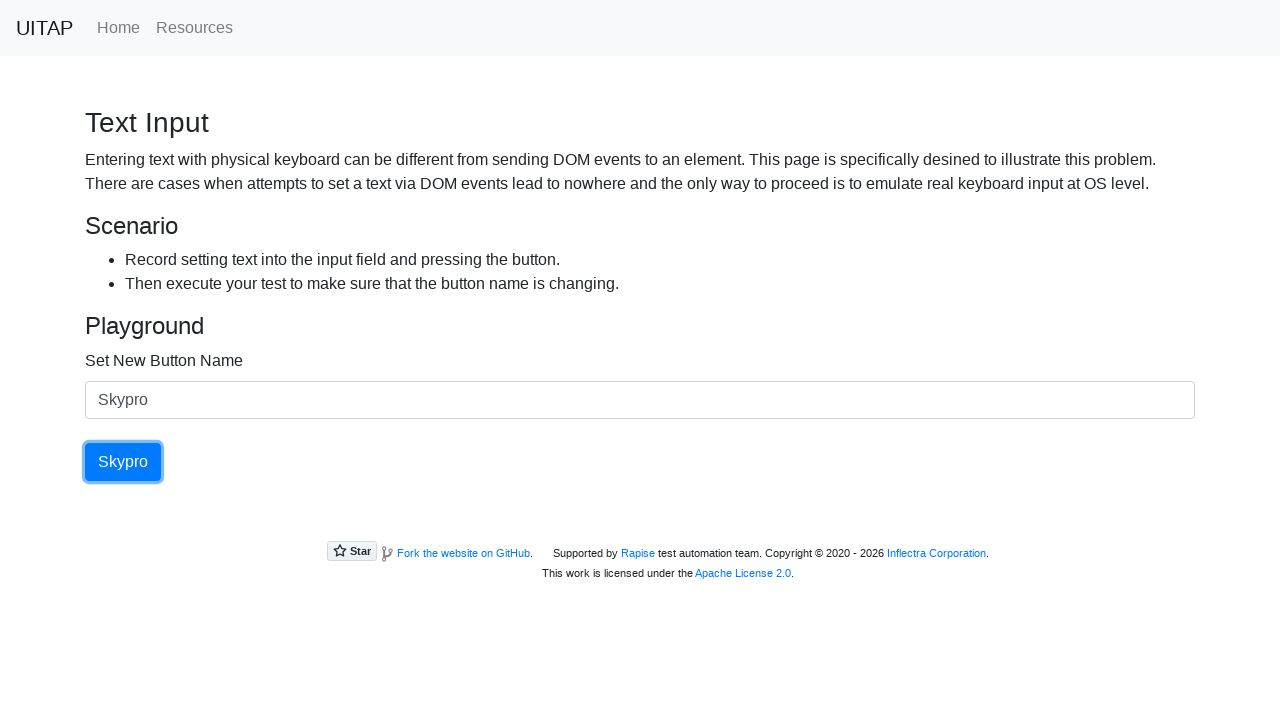

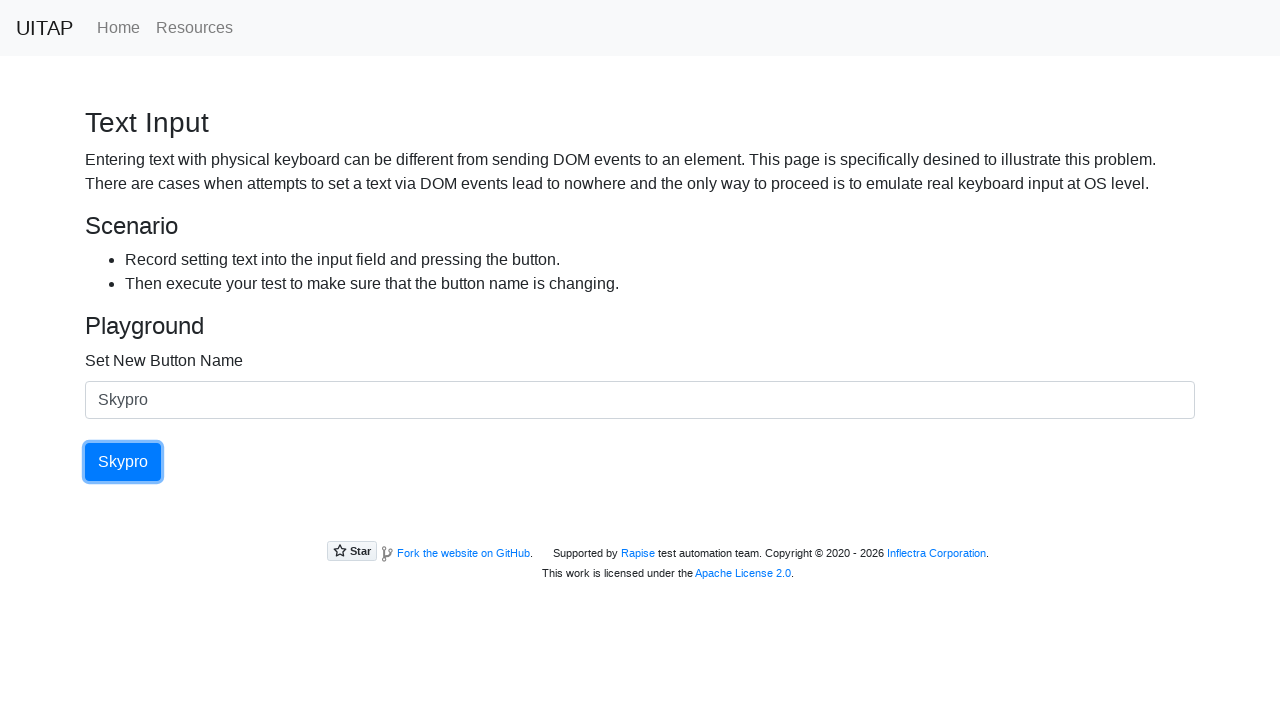